Tests hover dropdown menu by hovering and clicking each option to verify title changes

Starting URL: https://seleniumbase.io/demo_page

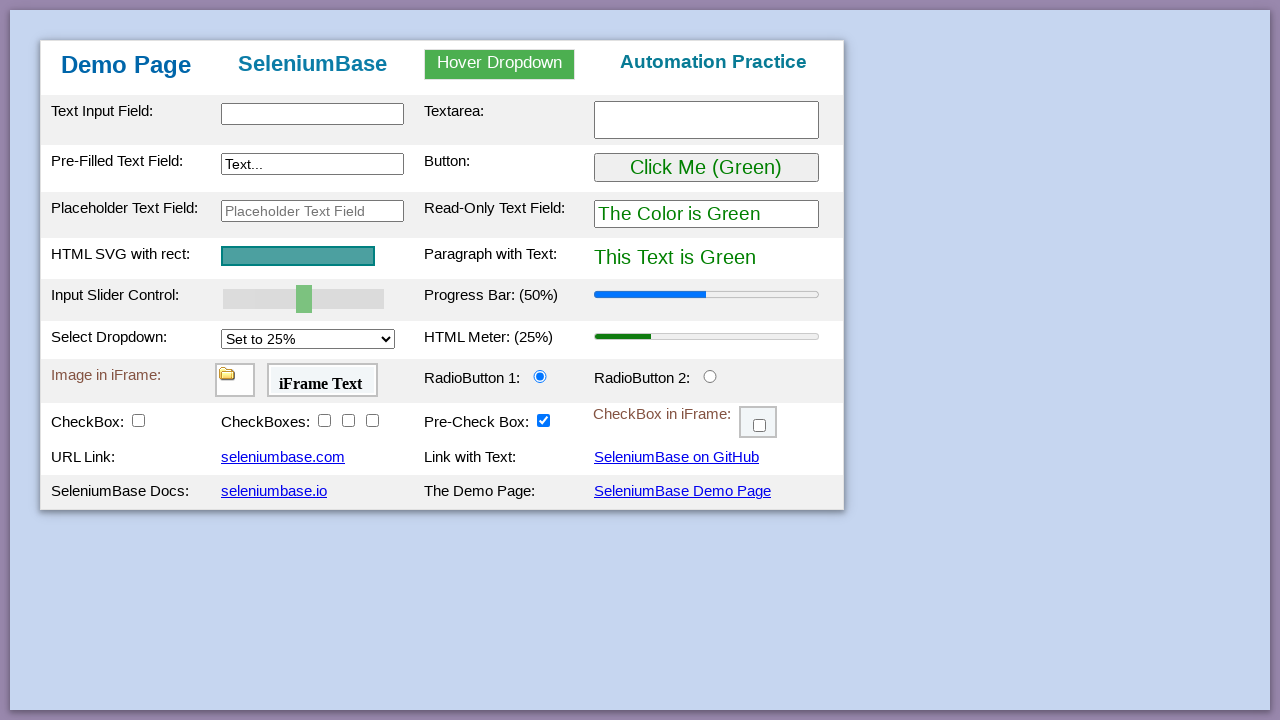

Hovered over dropdown menu at (500, 64) on #myDropdown
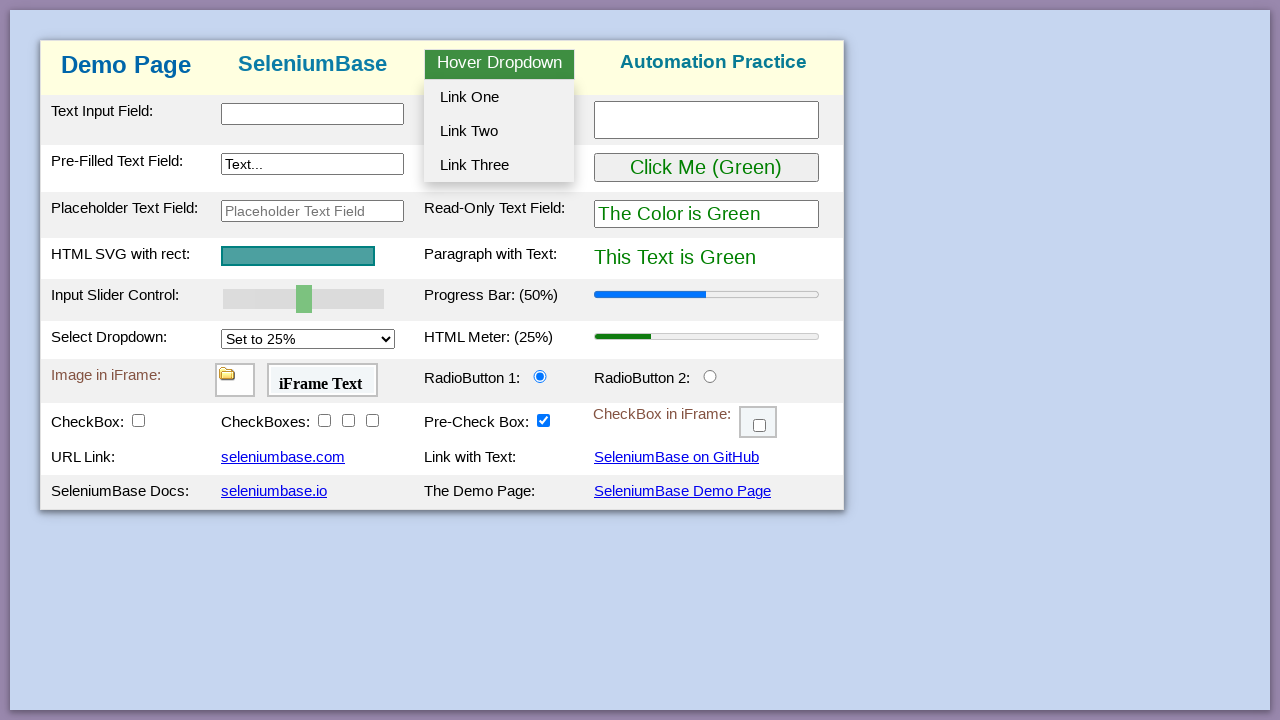

Clicked first dropdown option at (499, 97) on #dropOption1
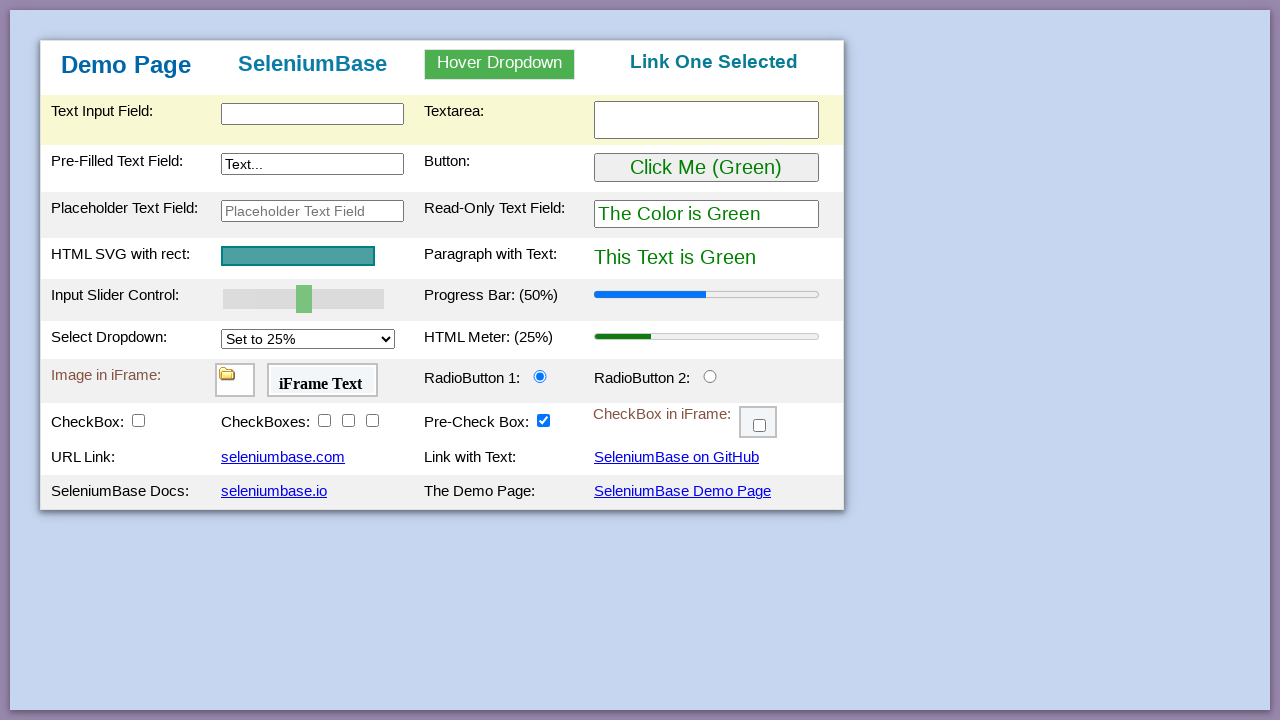

Hovered over dropdown menu at (500, 64) on #myDropdown
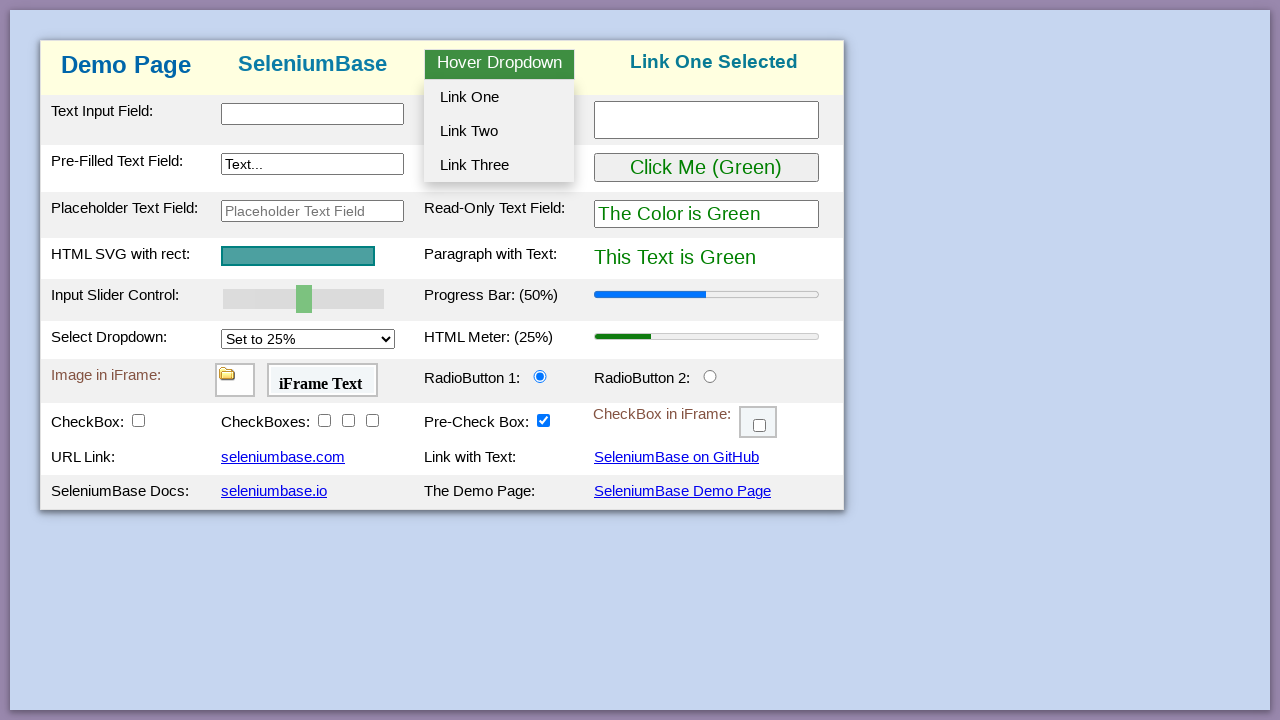

Clicked second dropdown option at (499, 131) on #dropOption2
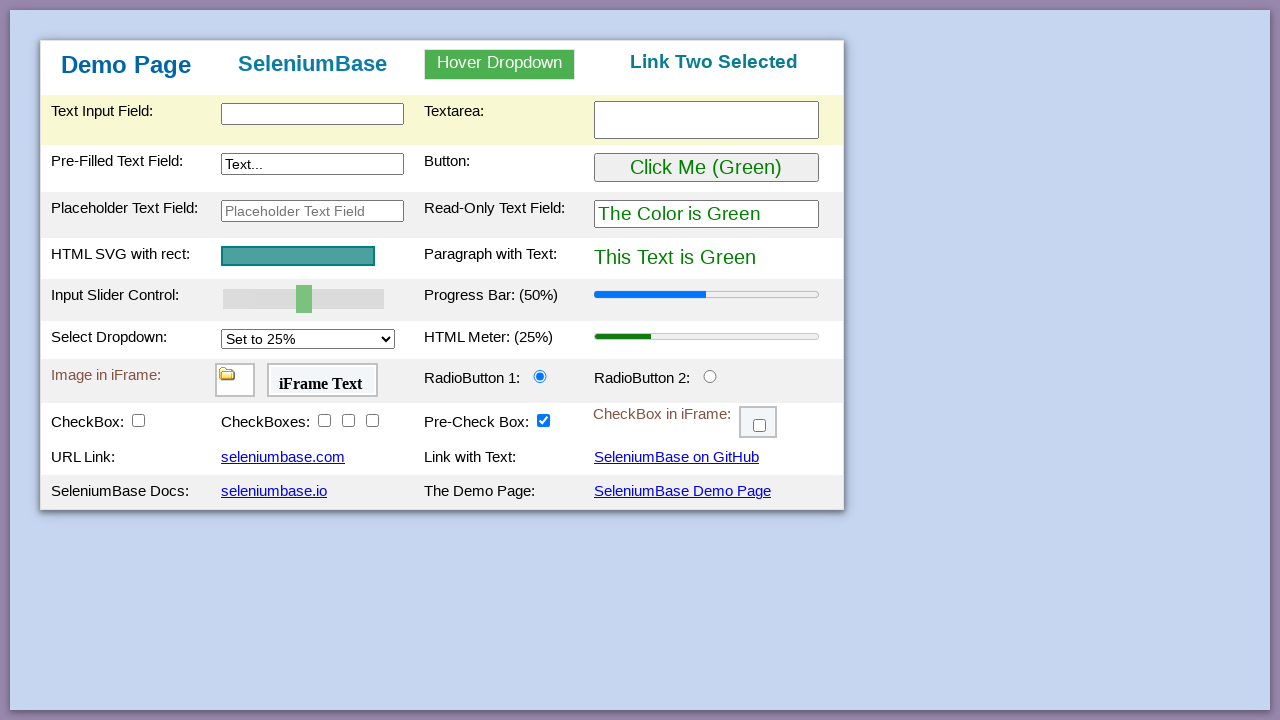

Hovered over dropdown menu at (500, 64) on #myDropdown
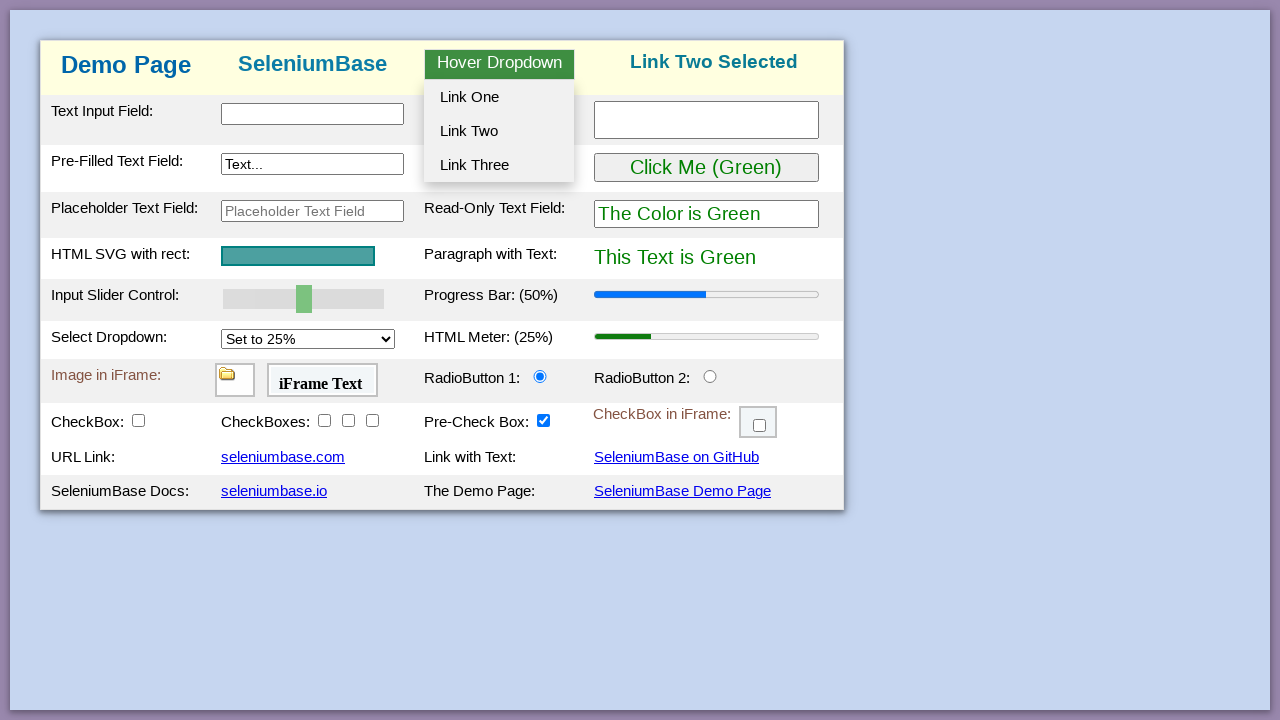

Clicked third dropdown option at (499, 165) on #dropOption3
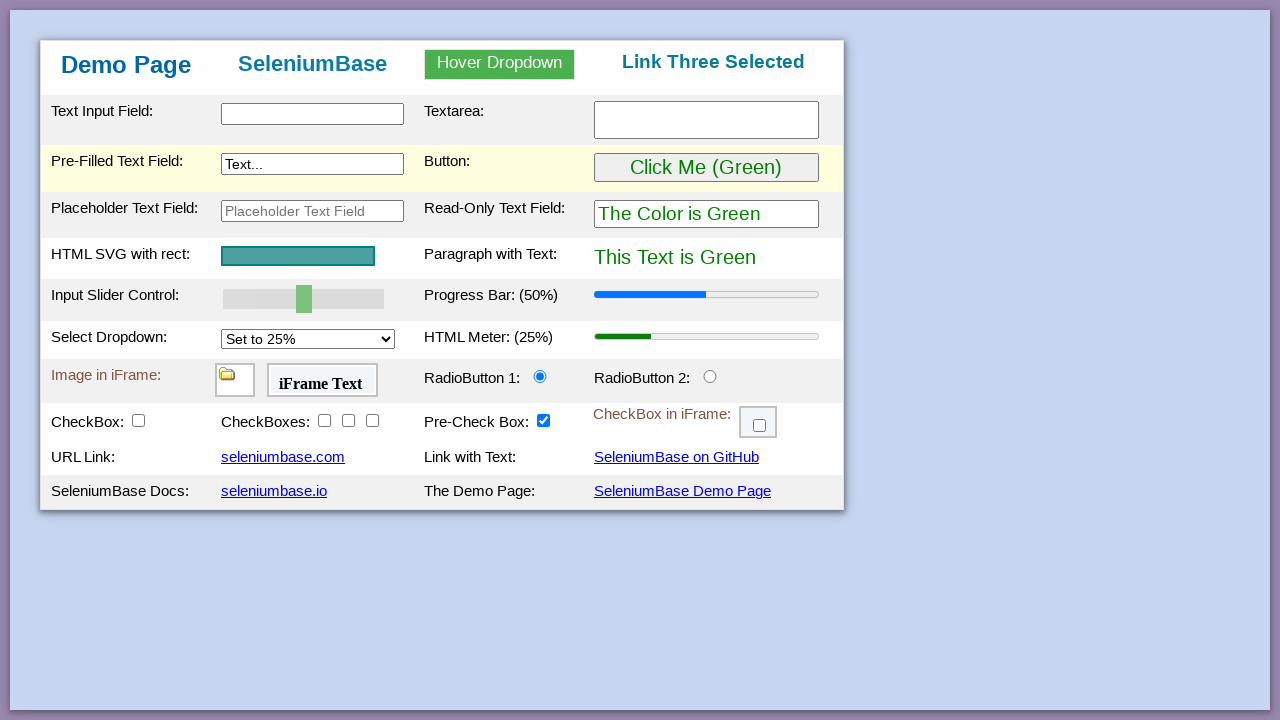

Clicked dropdown to reset at (500, 64) on #myDropdown
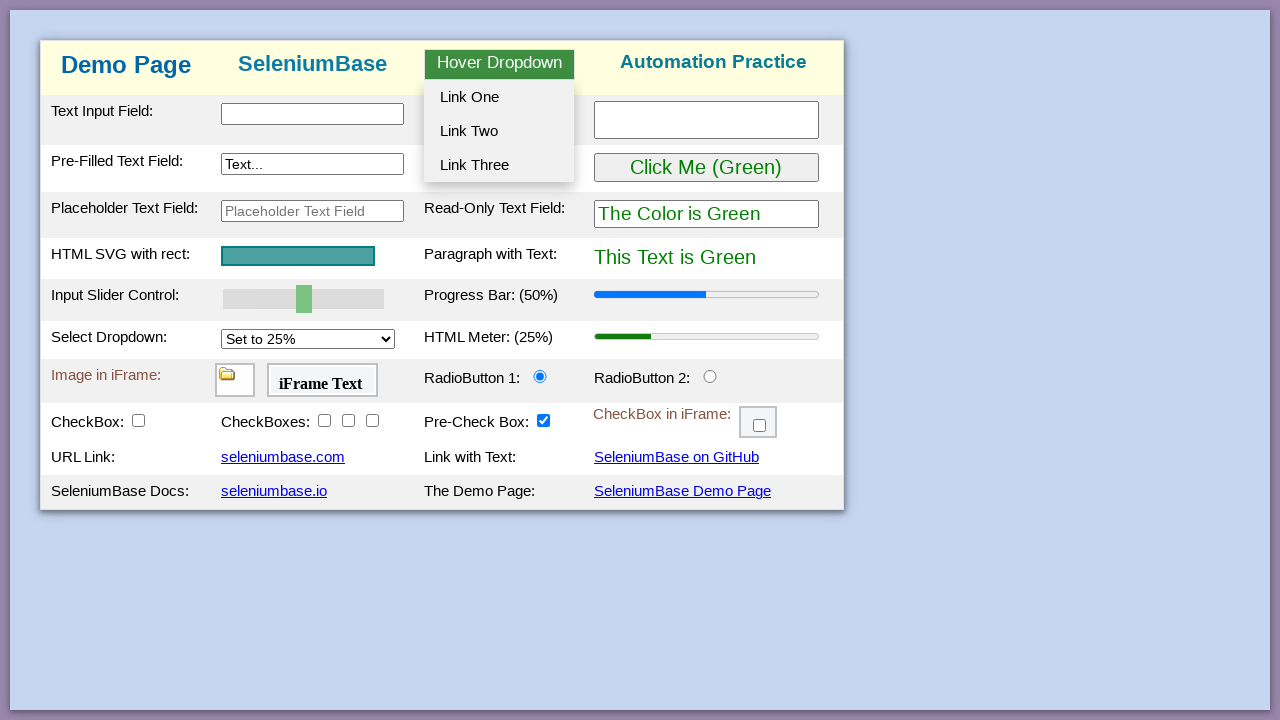

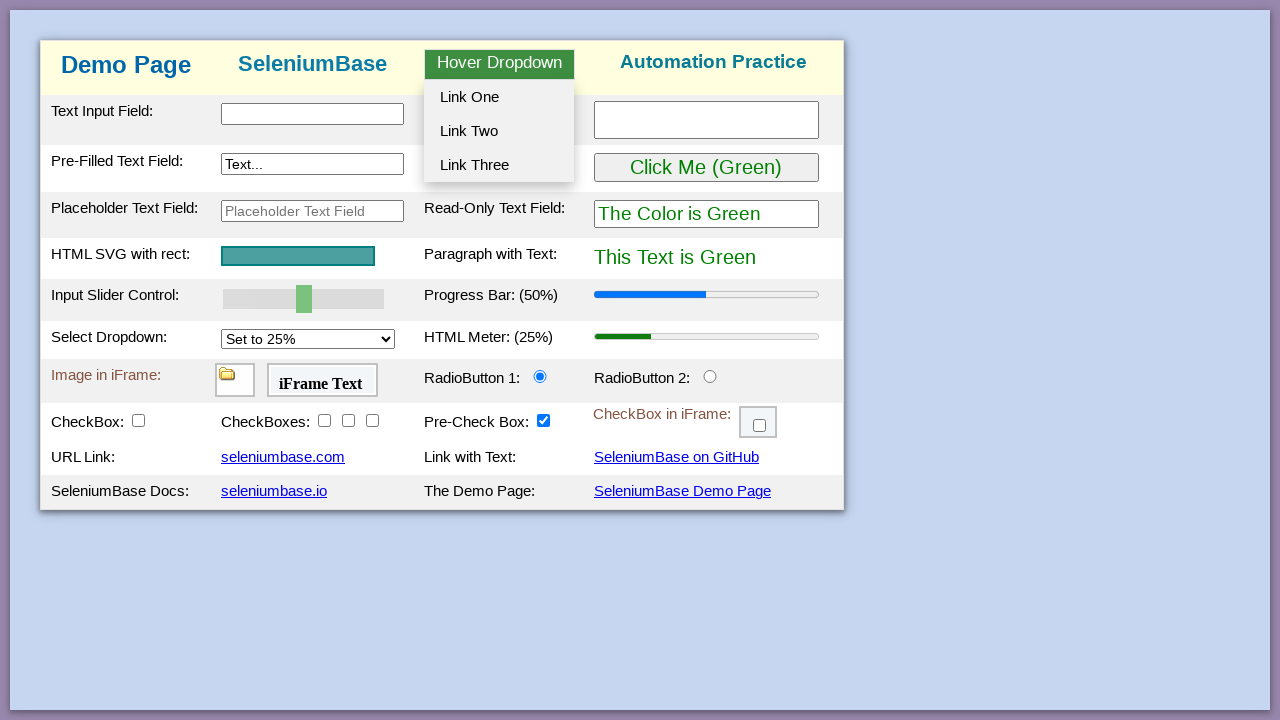